Tests sum calculator by entering two numbers and verifying the sum is correctly calculated and displayed

Starting URL: https://www.lambdatest.com/selenium-playground/

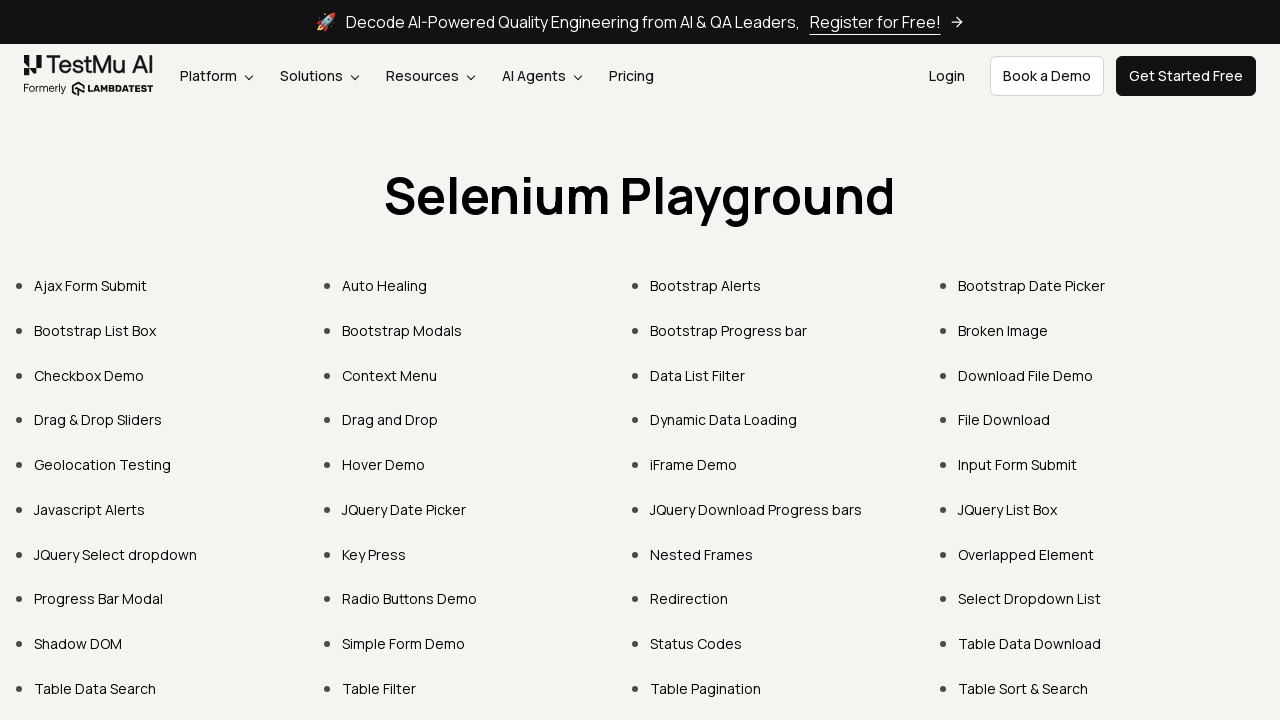

Clicked on Simple Form Demo link at (404, 644) on xpath=//a[normalize-space()='Simple Form Demo']
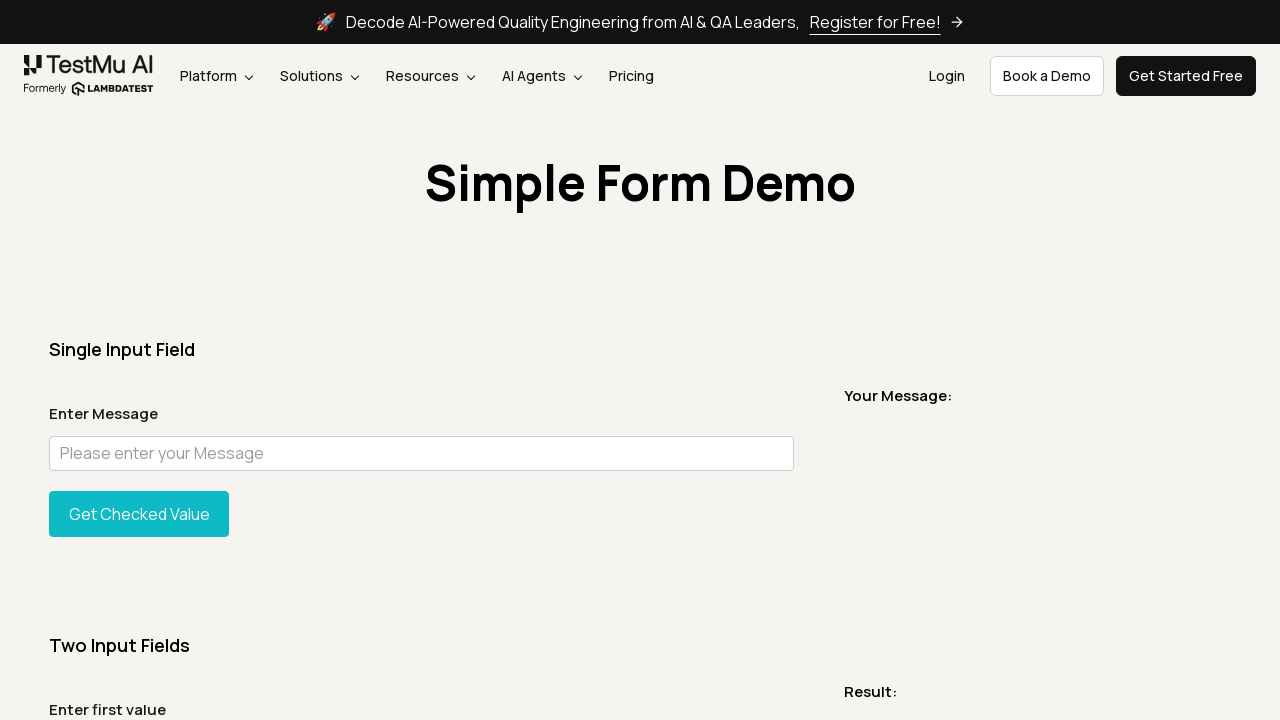

Entered 42 in first input field on //input[@id="sum1"]
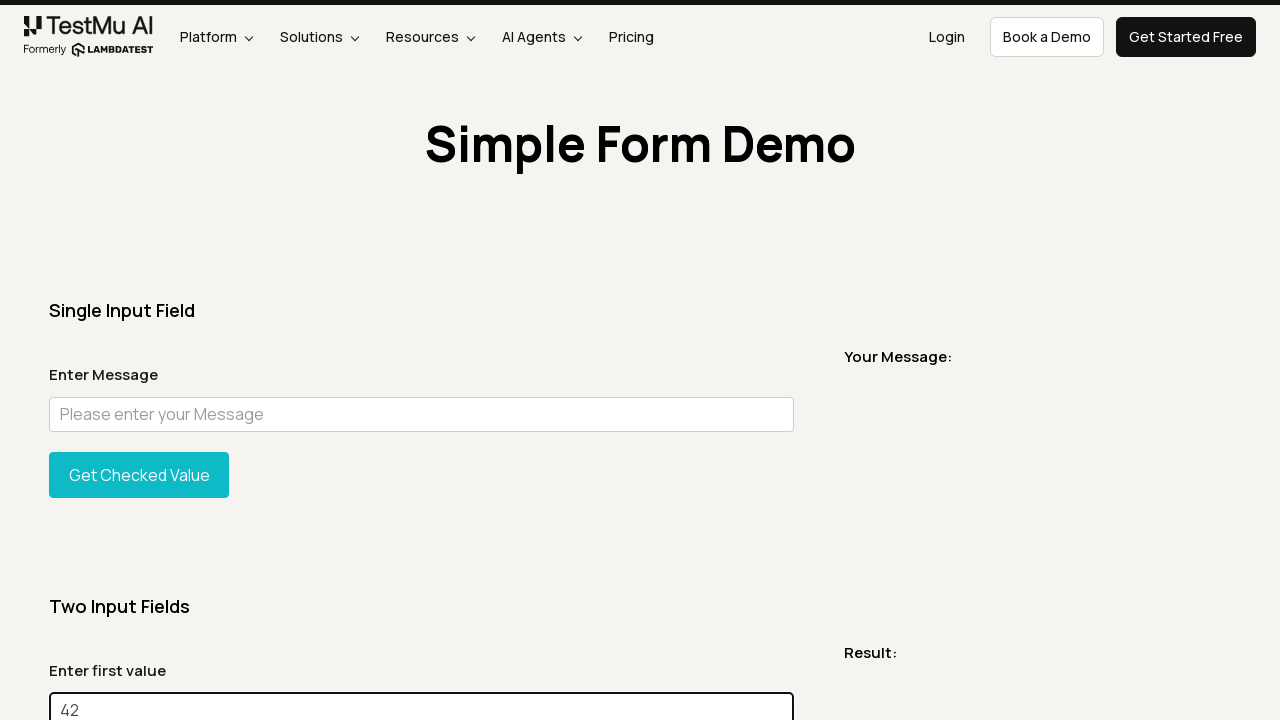

Entered 58 in second input field on //input[@id="sum2"]
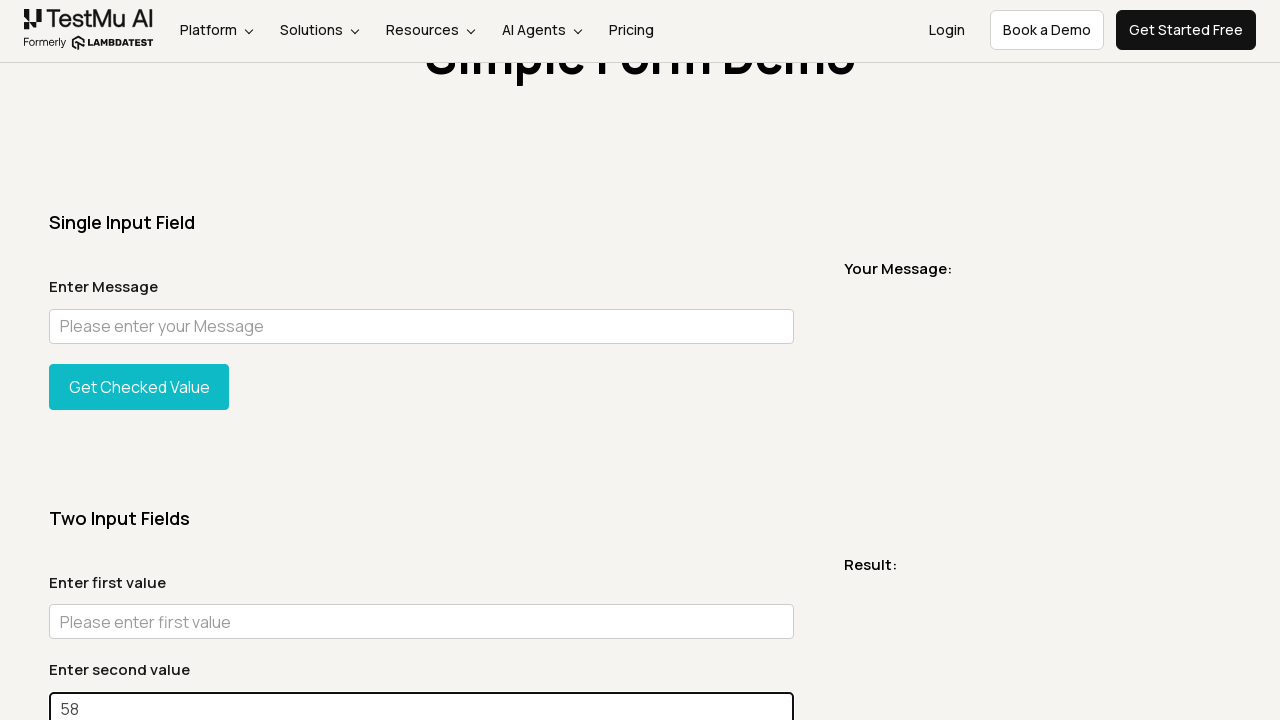

Clicked Get Sum button to calculate the sum at (139, 360) on xpath=//button[normalize-space()="Get Sum"]
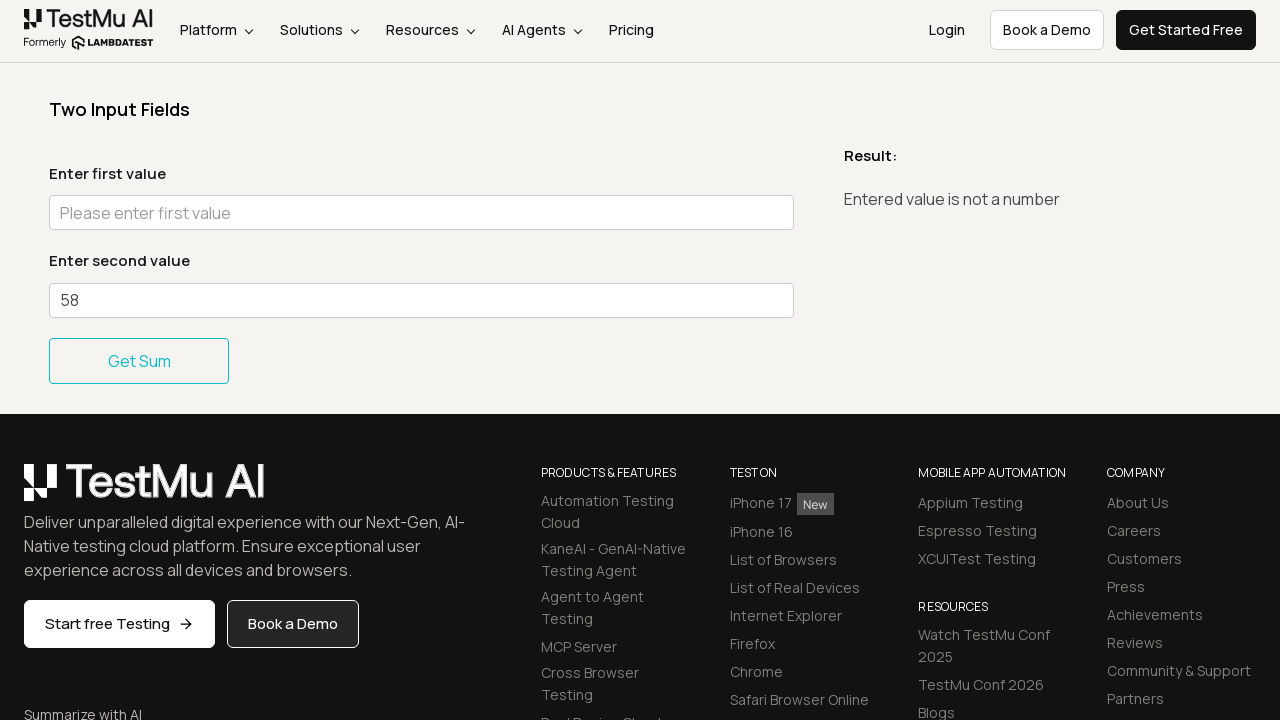

Sum result displayed - verified 42 + 58 = 100
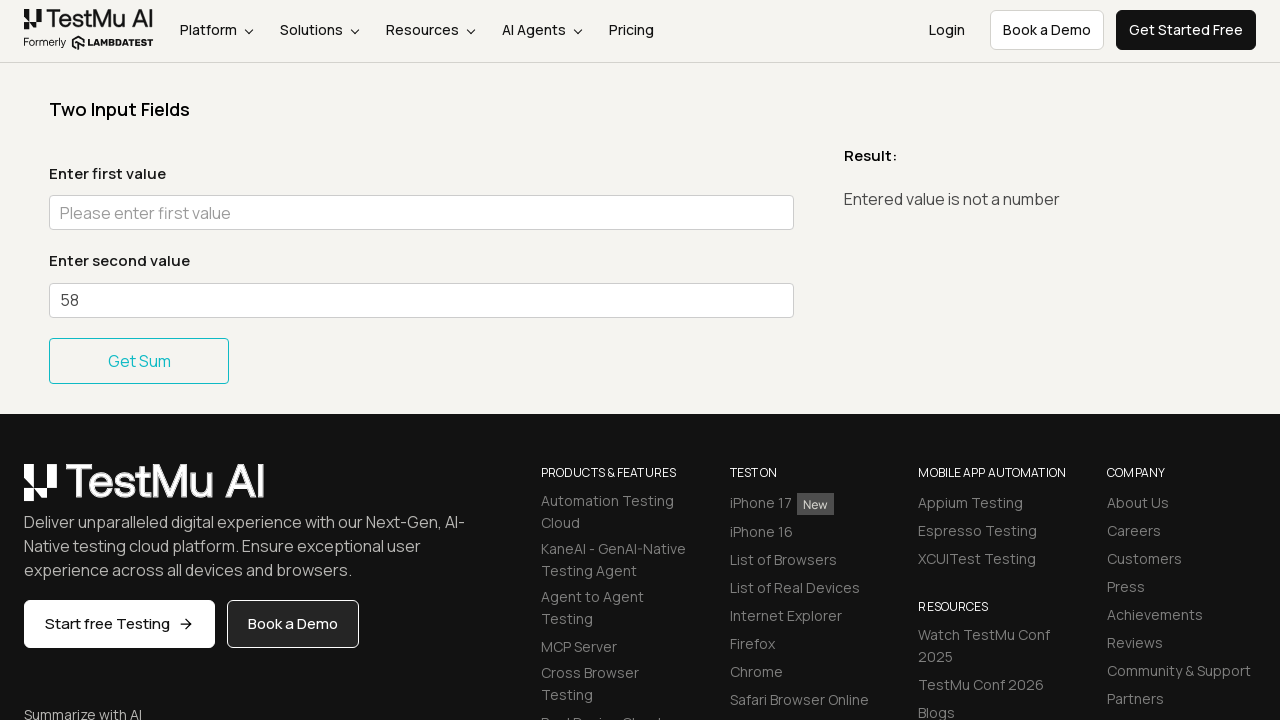

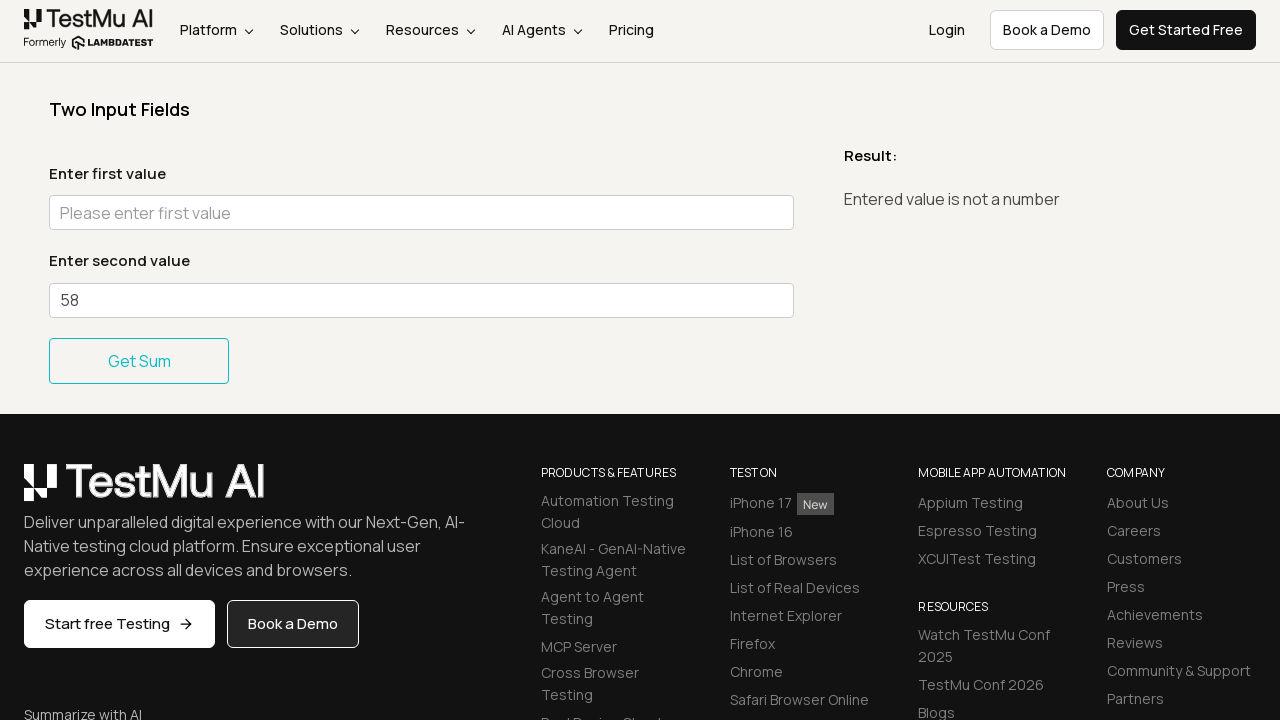